Navigates to OrangeHRM demo site and verifies the page loads by checking the current URL and title

Starting URL: https://opensource-demo.orangehrmlive.com/

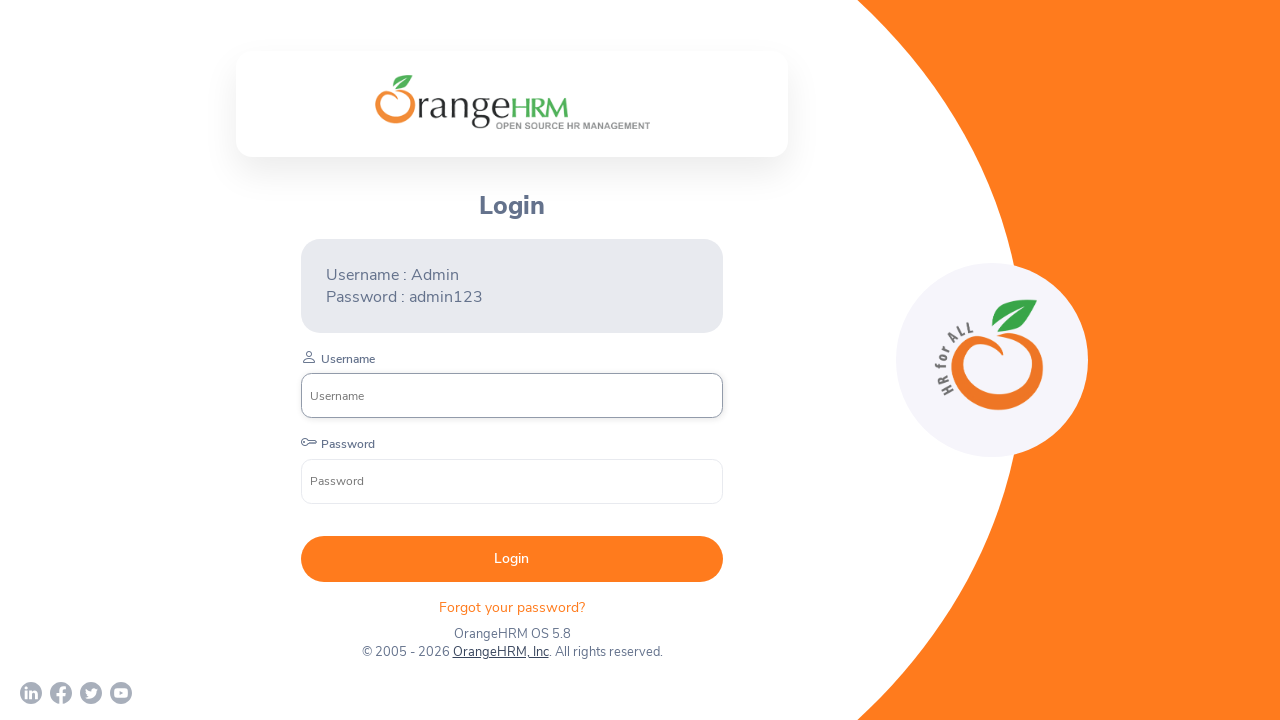

Waited for page to reach networkidle state
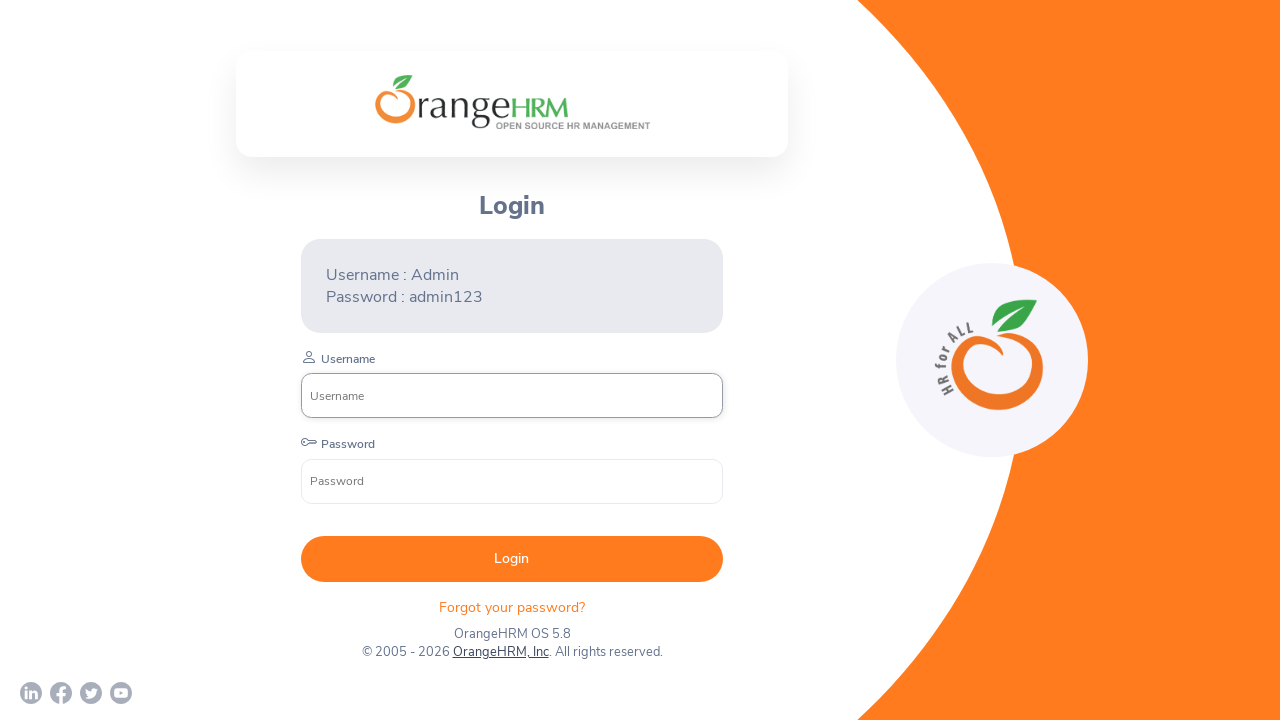

Retrieved current page URL
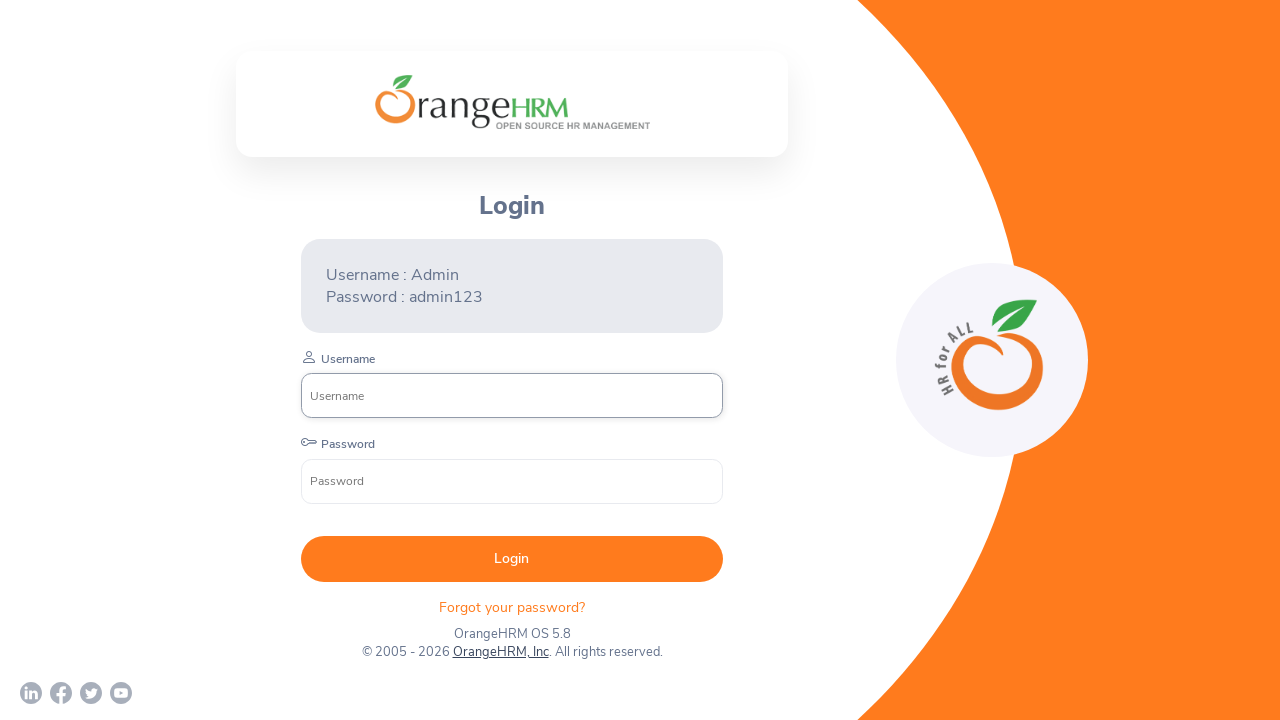

Retrieved page title
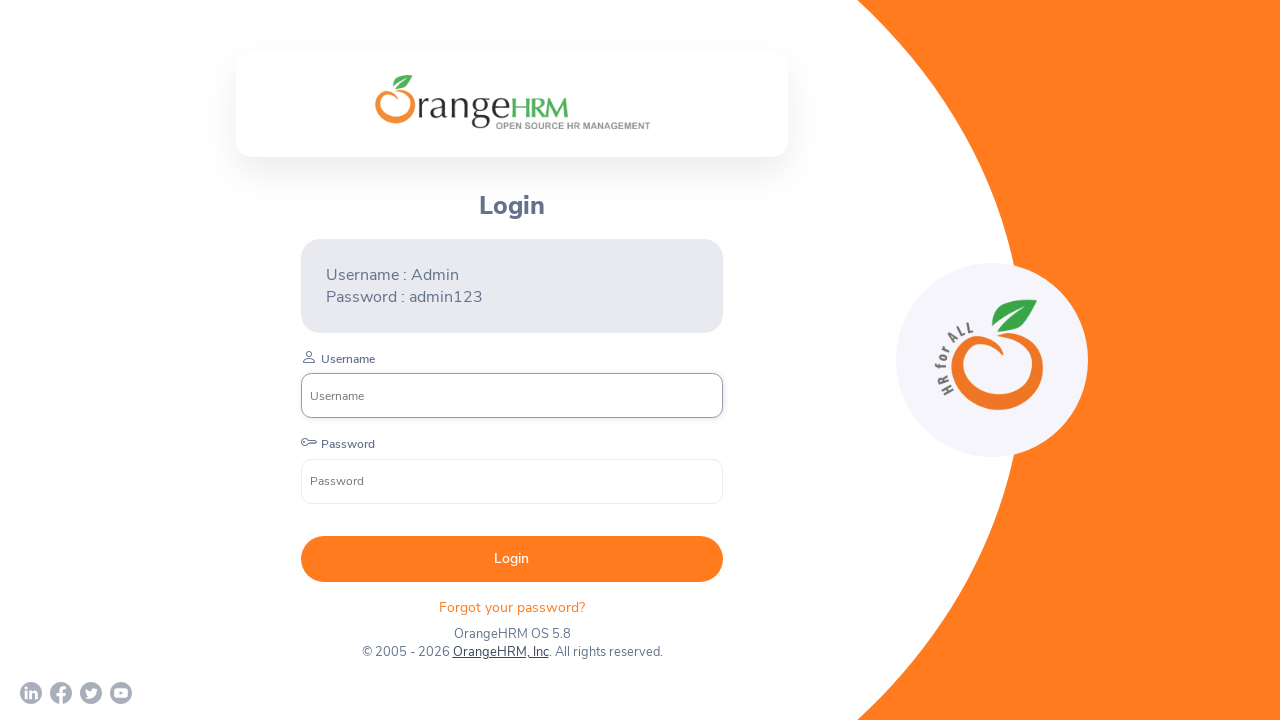

Verified that current URL contains 'orangehrmlive.com'
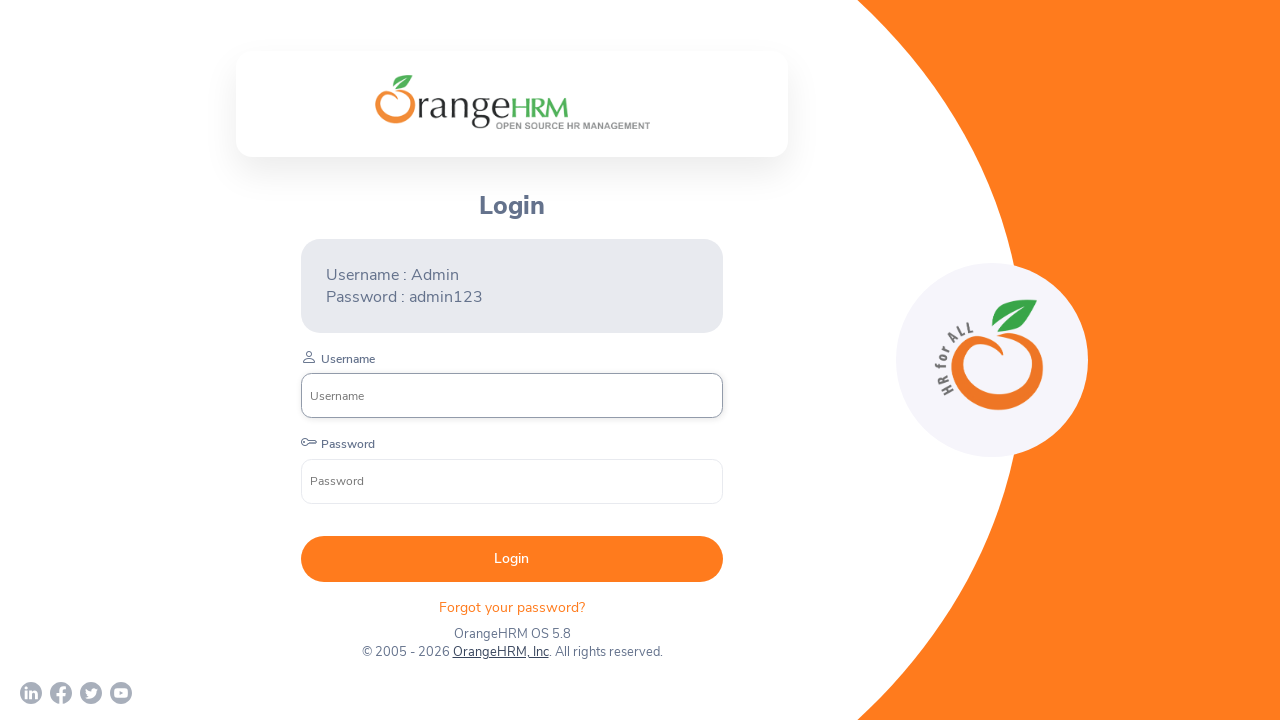

Verified that page title is not empty
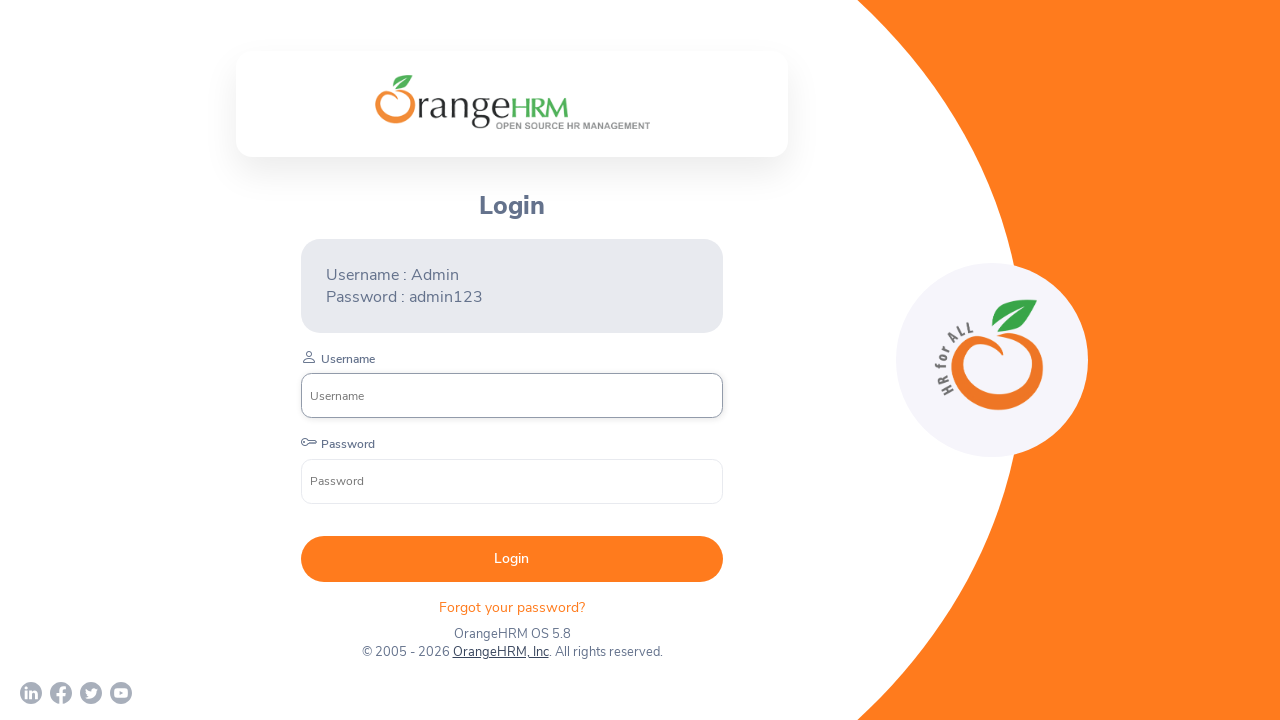

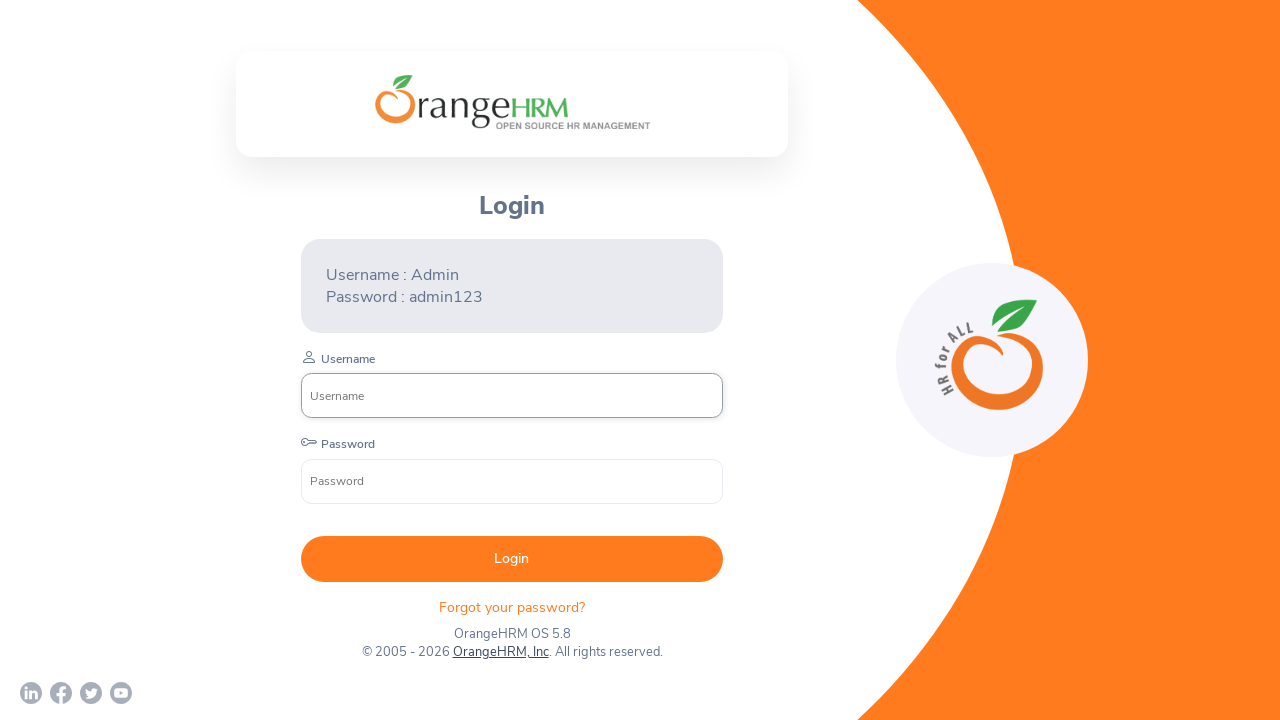